Tests clicking a button and waiting for an element to appear on the page

Starting URL: https://testeroprogramowania.github.io/selenium/wait2.html

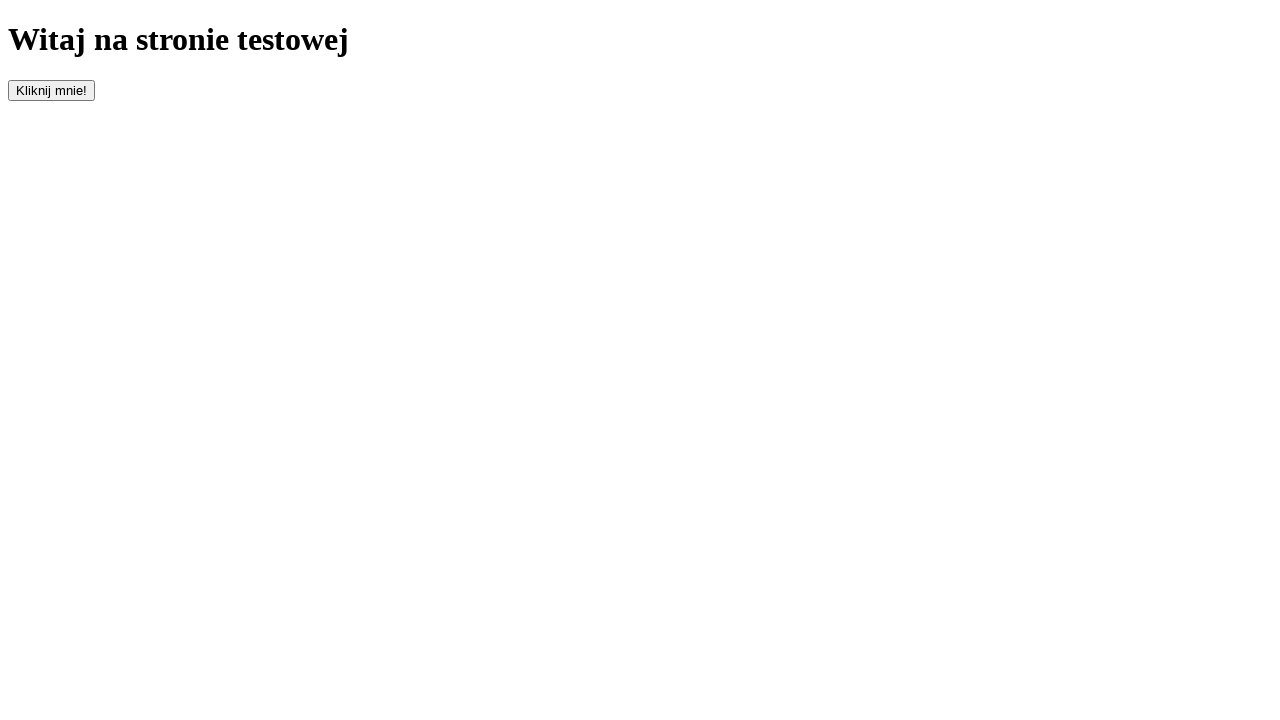

Navigated to wait test page
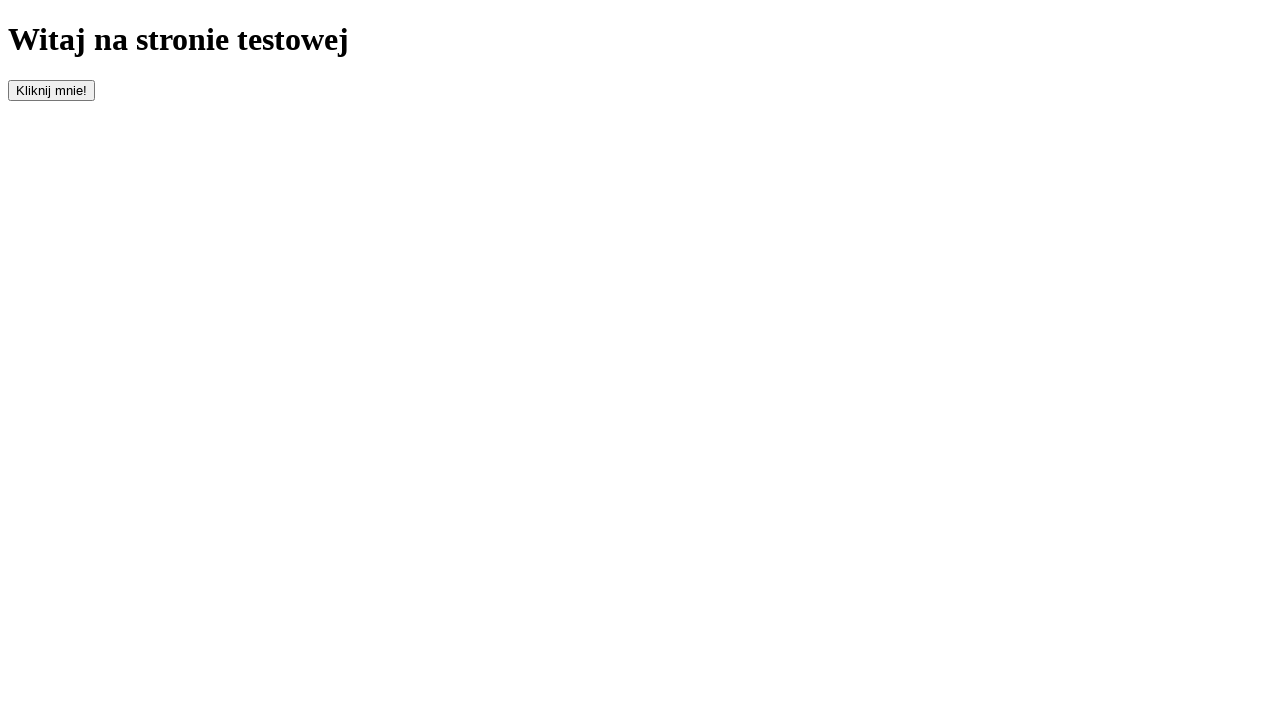

Clicked the button with id 'clickOnMe' at (52, 90) on #clickOnMe
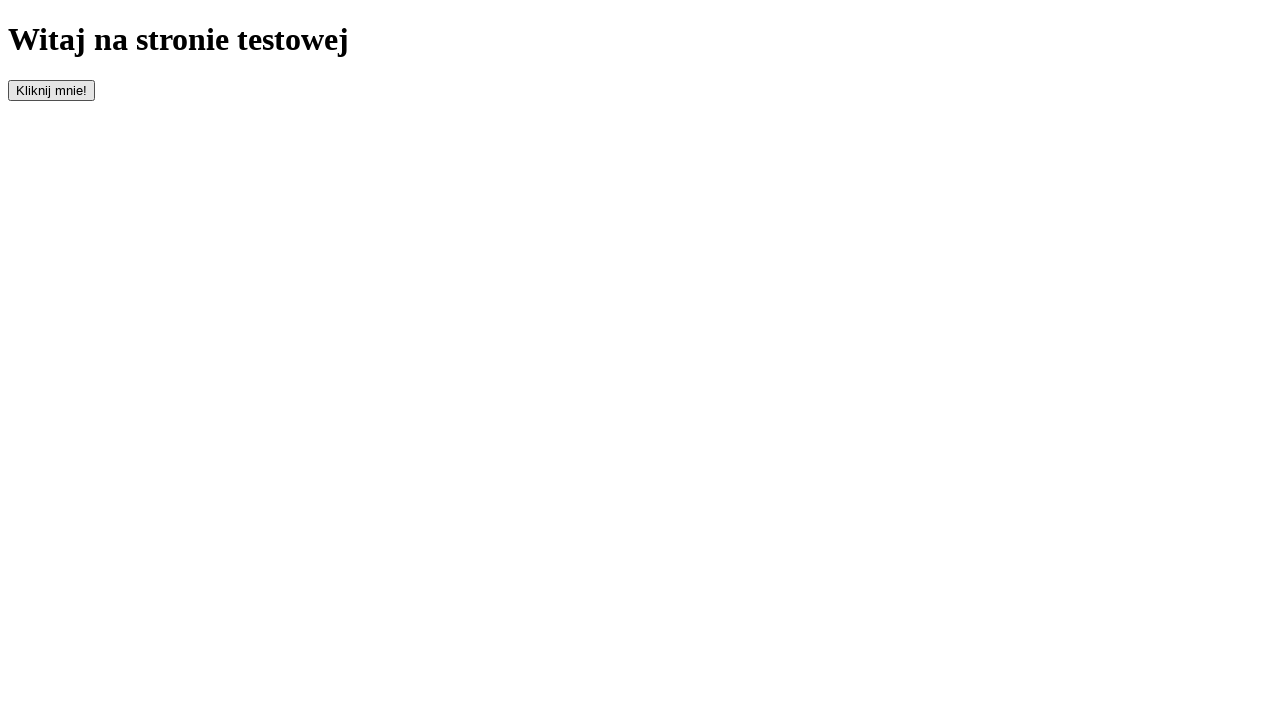

Waited for paragraph element to appear on the page
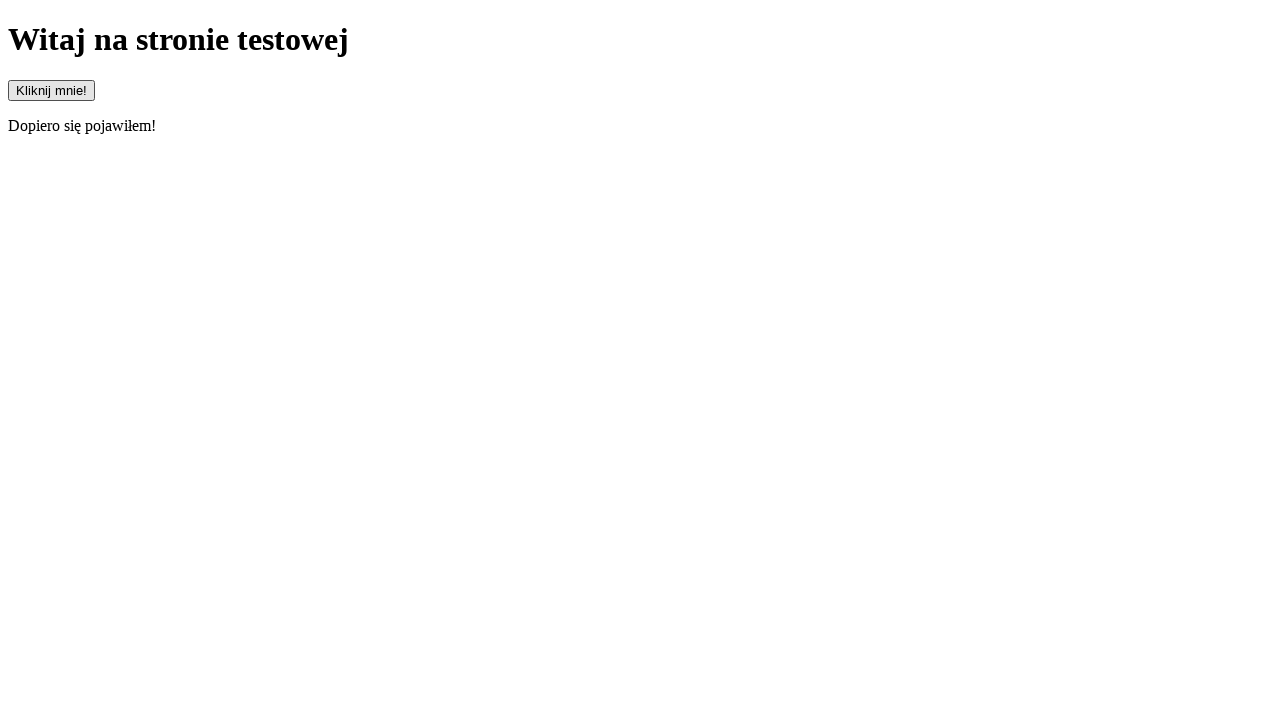

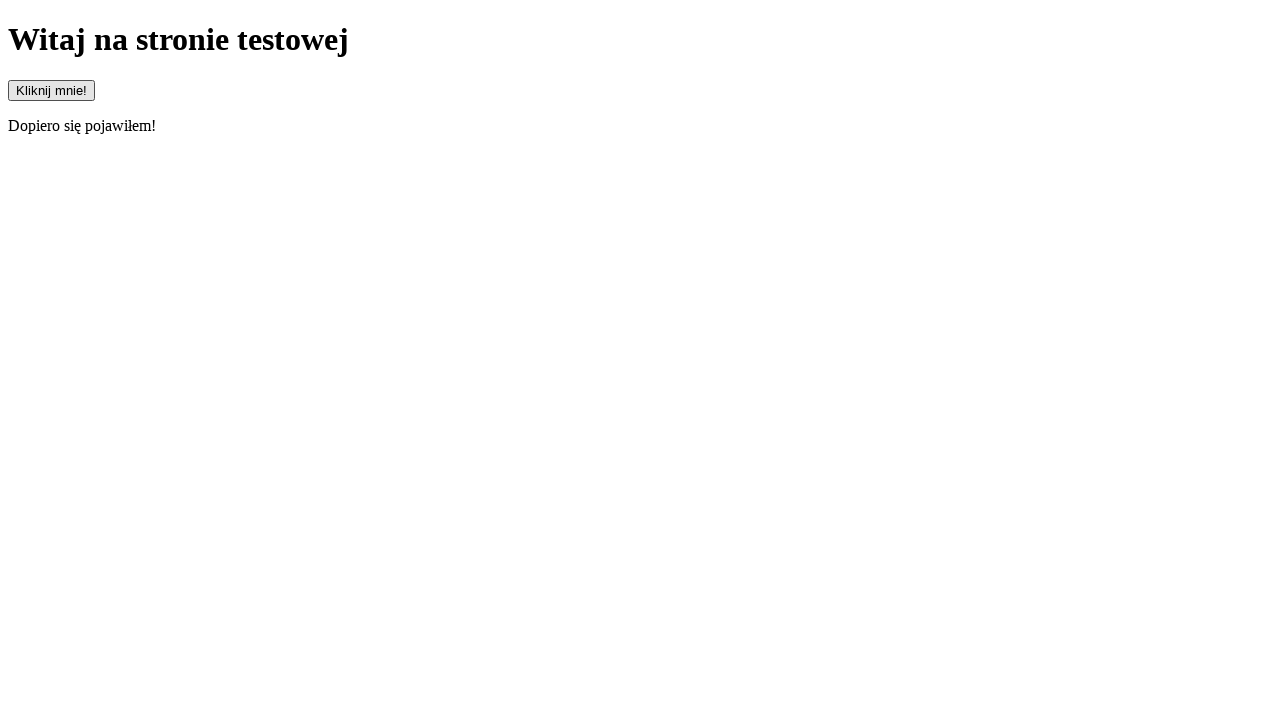